Tests the complete add-to-cart and checkout flow on demoblaze.com by selecting a Samsung Galaxy S6 phone, adding it to cart, verifying cart contents, and completing the purchase with payment details.

Starting URL: https://www.demoblaze.com/

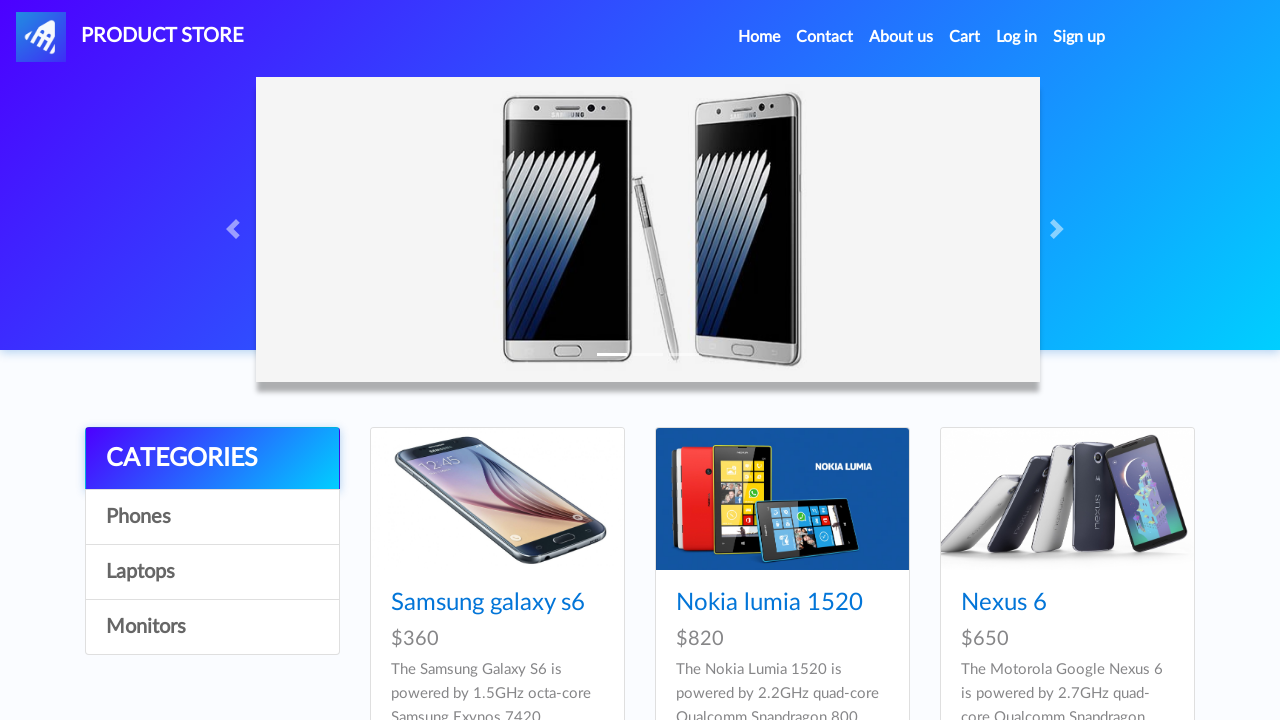

Clicked on Phones category in menu at (212, 517) on a:has-text('Phones')
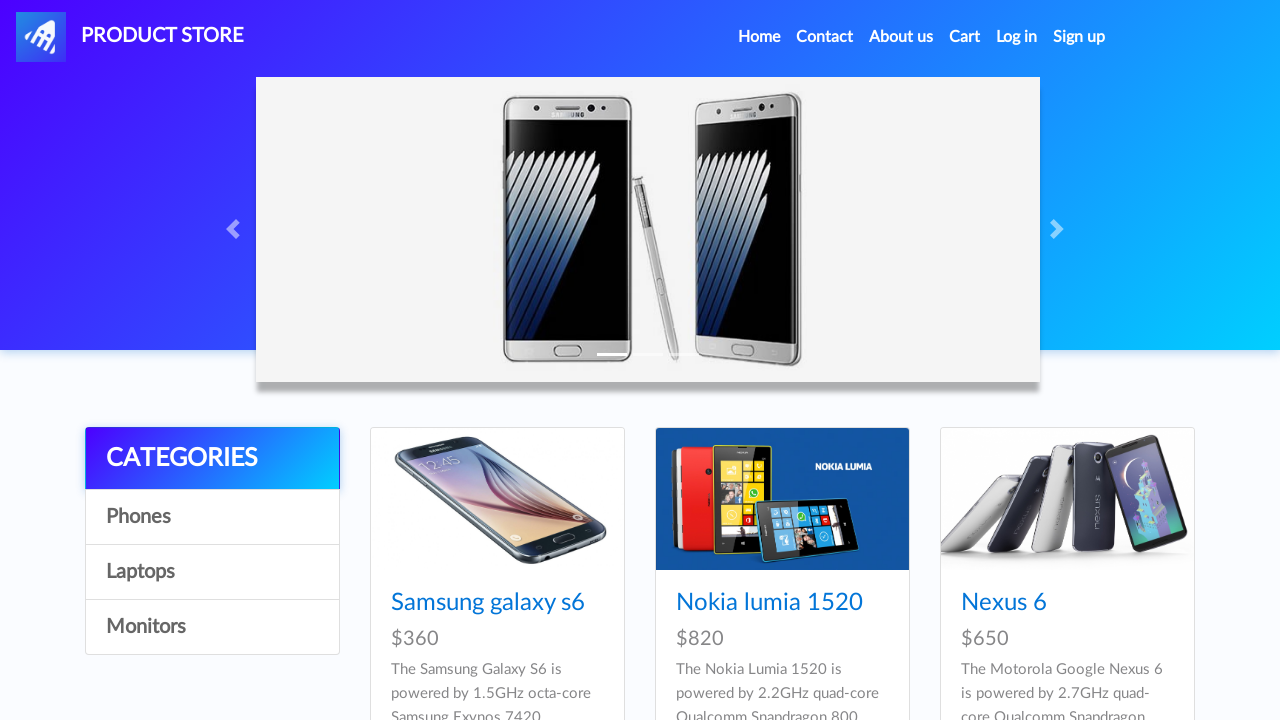

Waited for Phones category to load
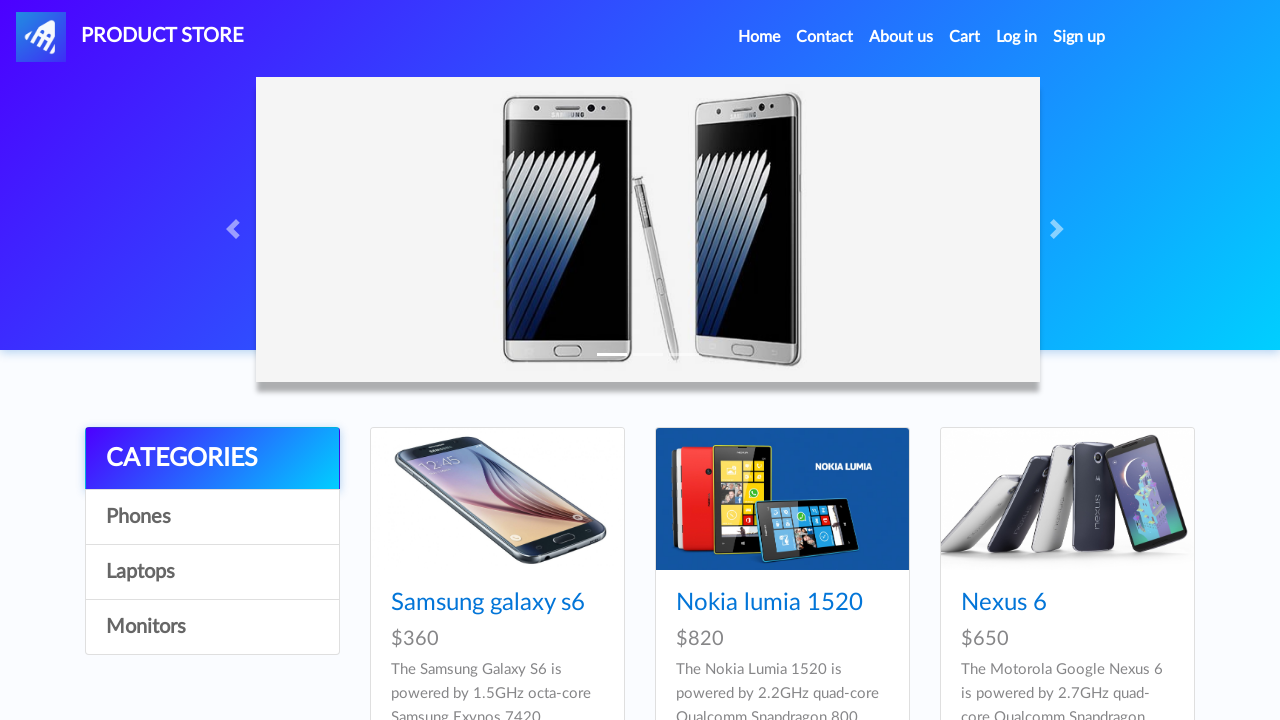

Clicked on Samsung galaxy s6 product at (488, 603) on a:has-text('Samsung galaxy s6')
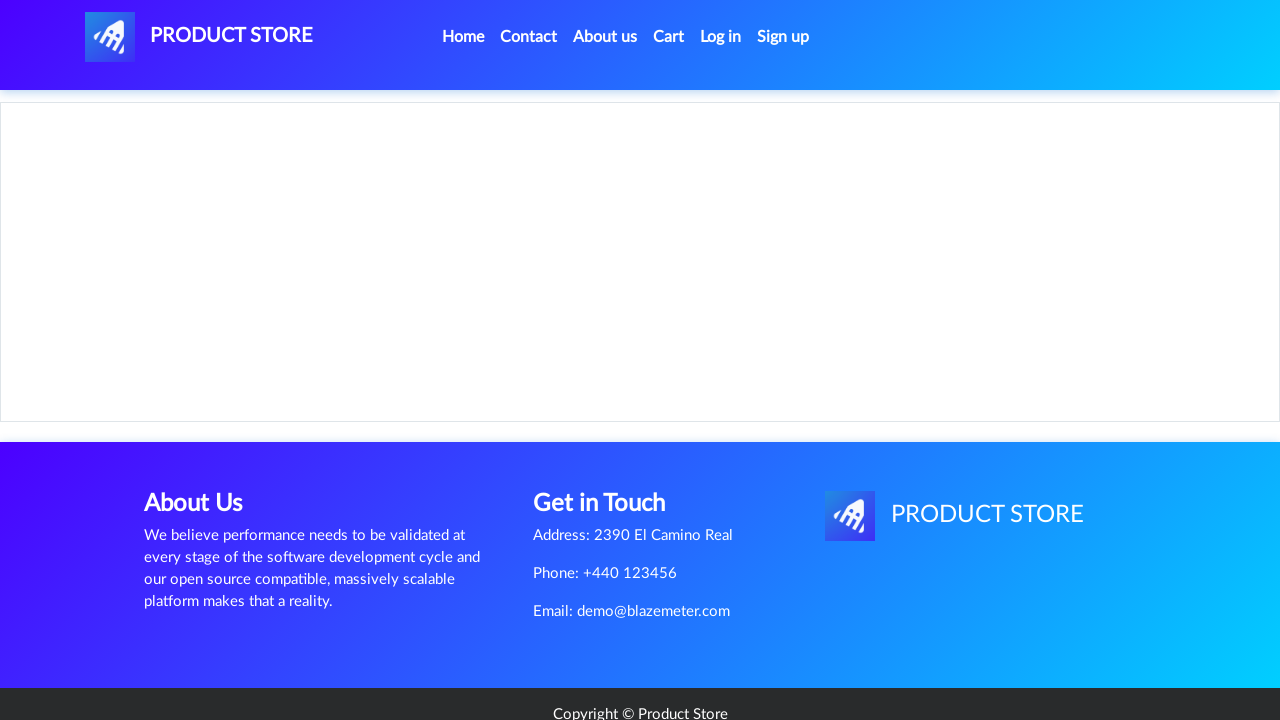

Waited for Samsung galaxy s6 product page to load
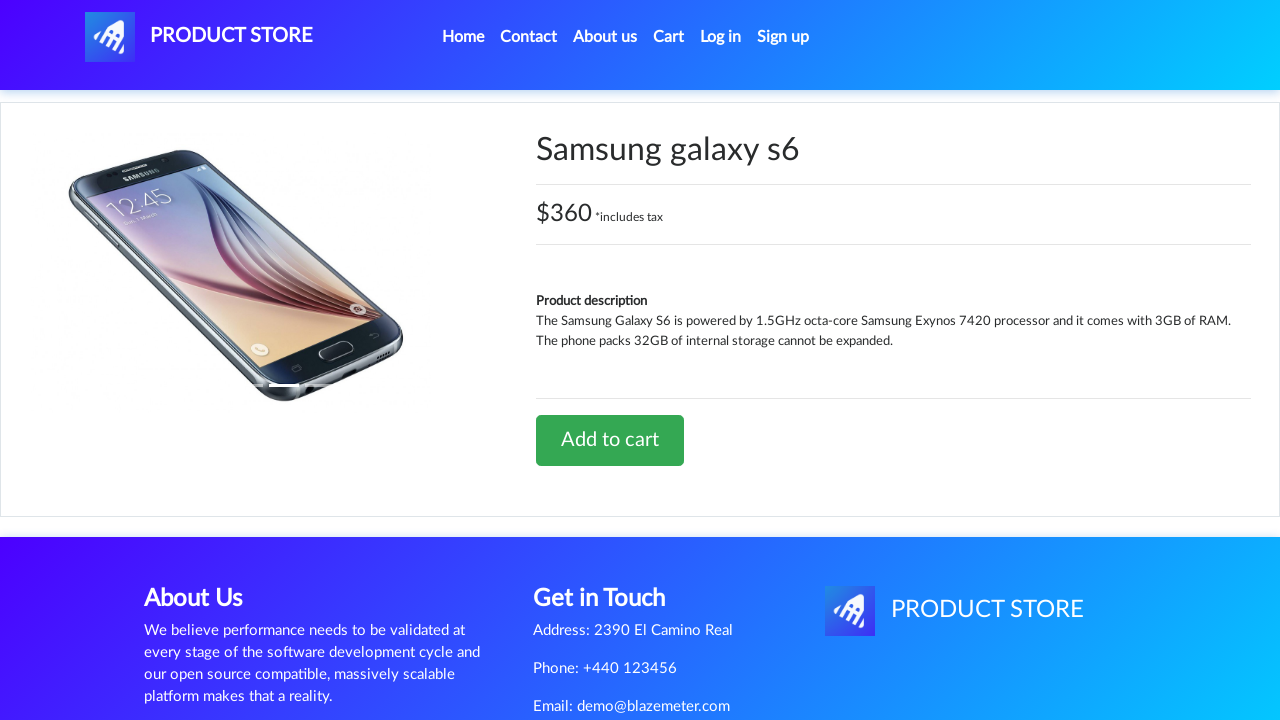

Add to cart button appeared on product page
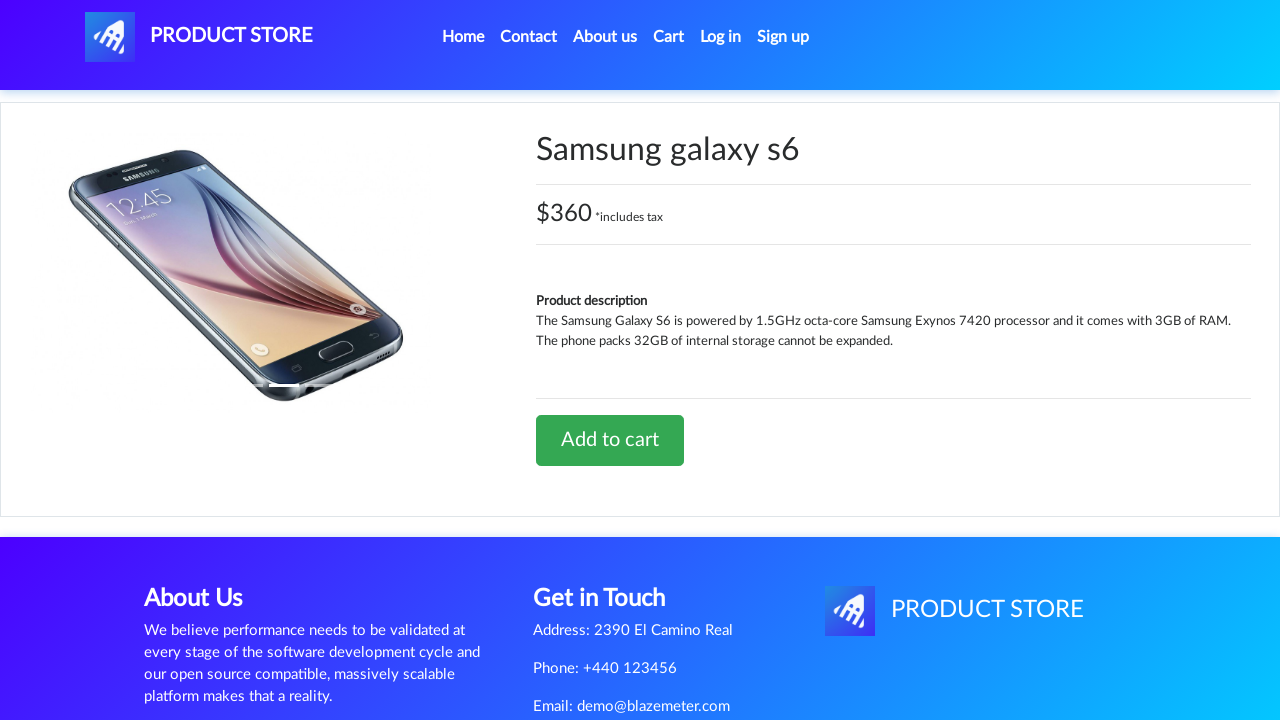

Clicked Add to cart button at (610, 440) on a:has-text('Add to cart')
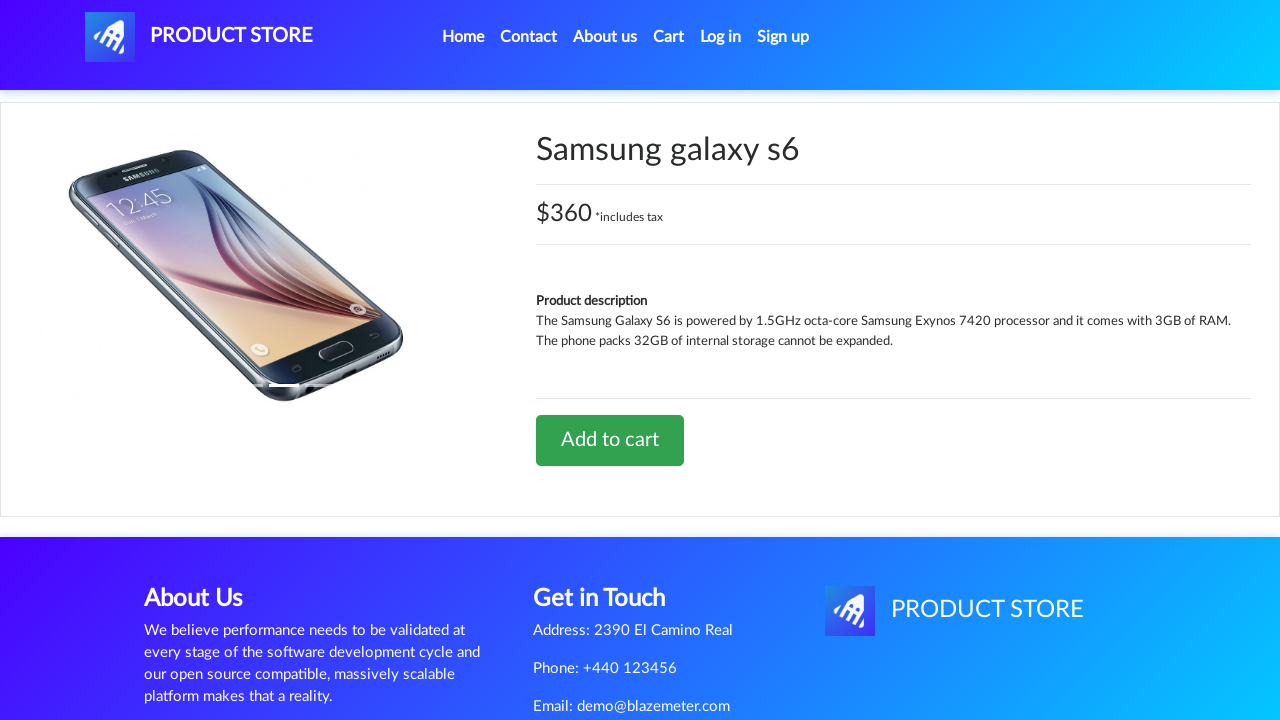

Set up dialog handler to accept alerts
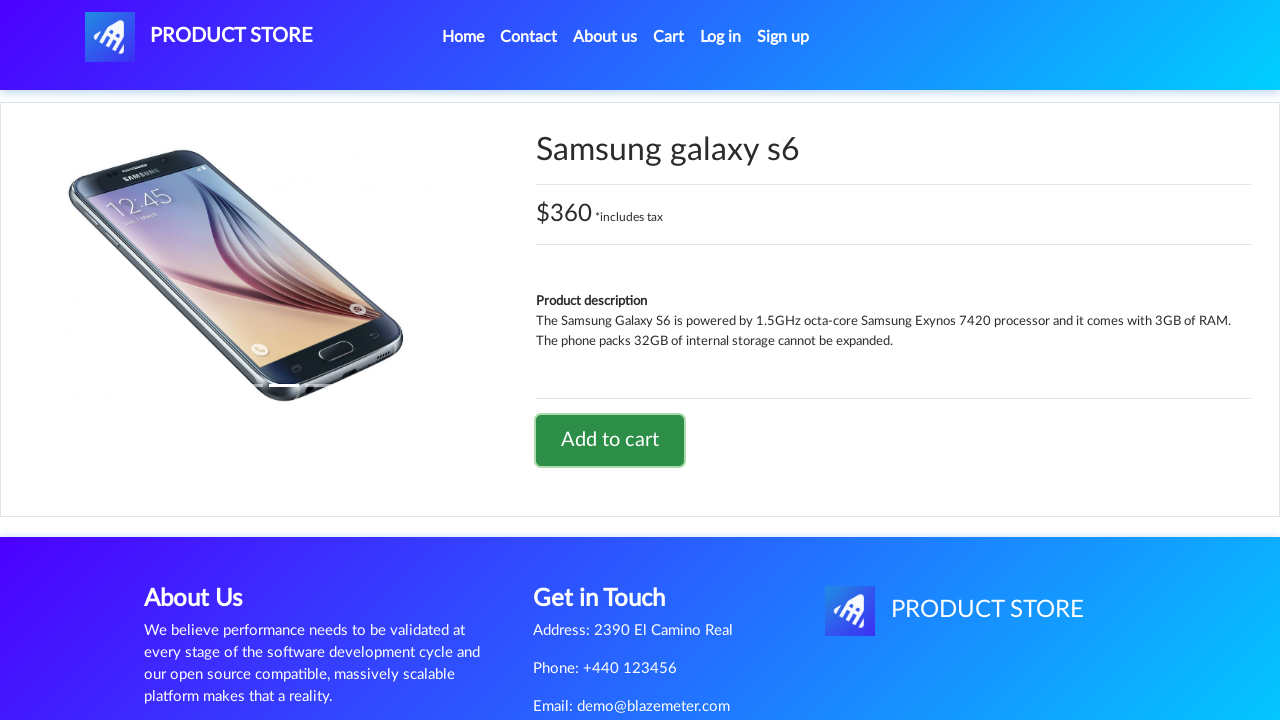

Waited for add-to-cart alert to be processed
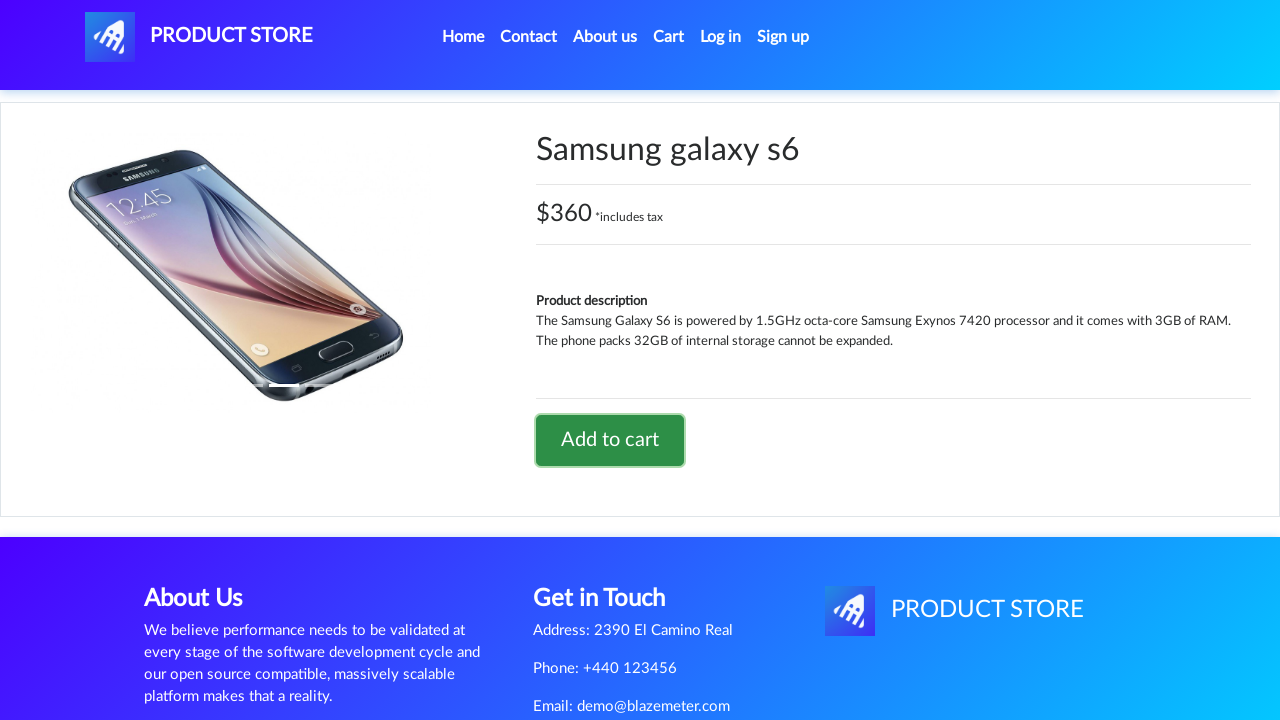

Clicked on shopping cart icon to view cart at (669, 37) on a#cartur
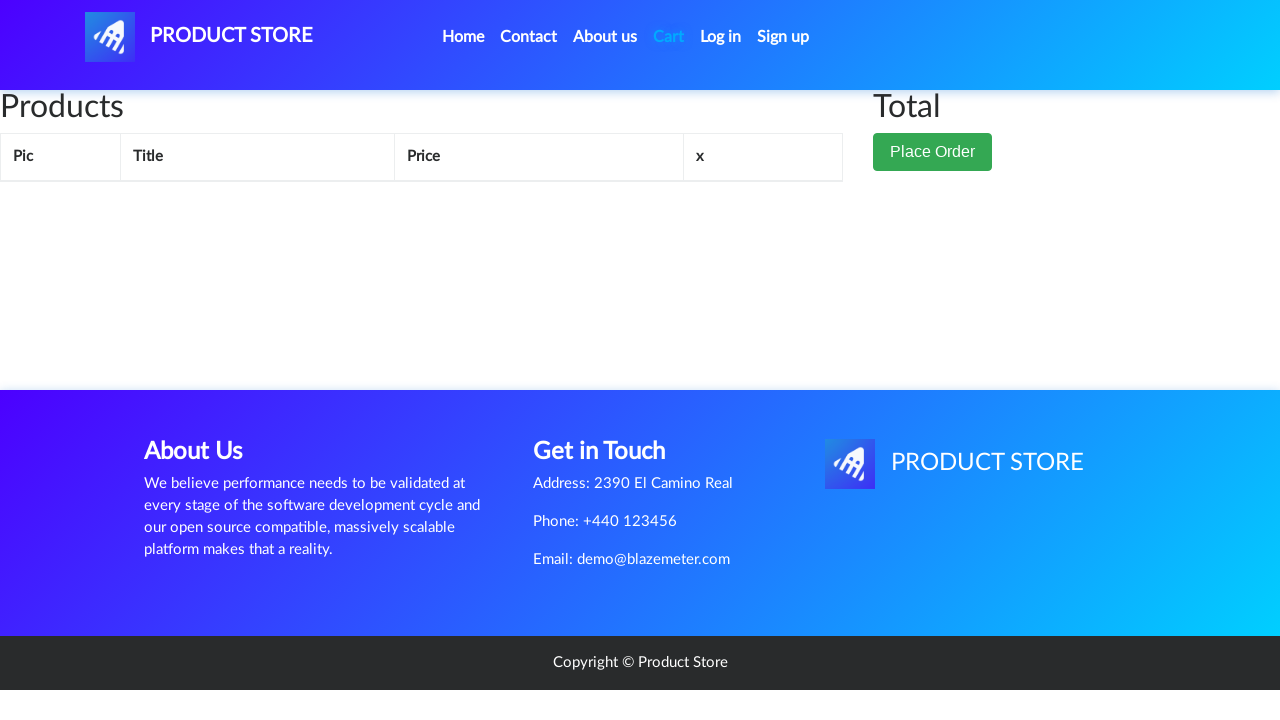

Waited for cart page to load
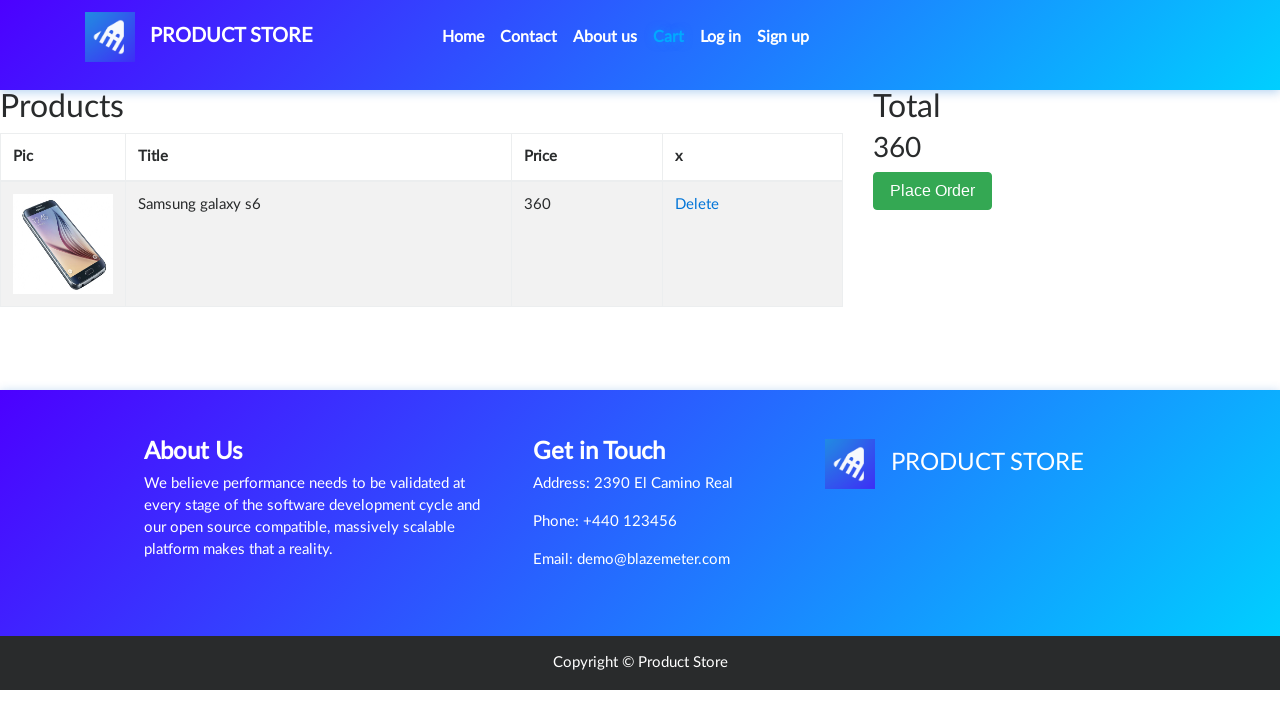

Verified Samsung galaxy s6 is present in cart
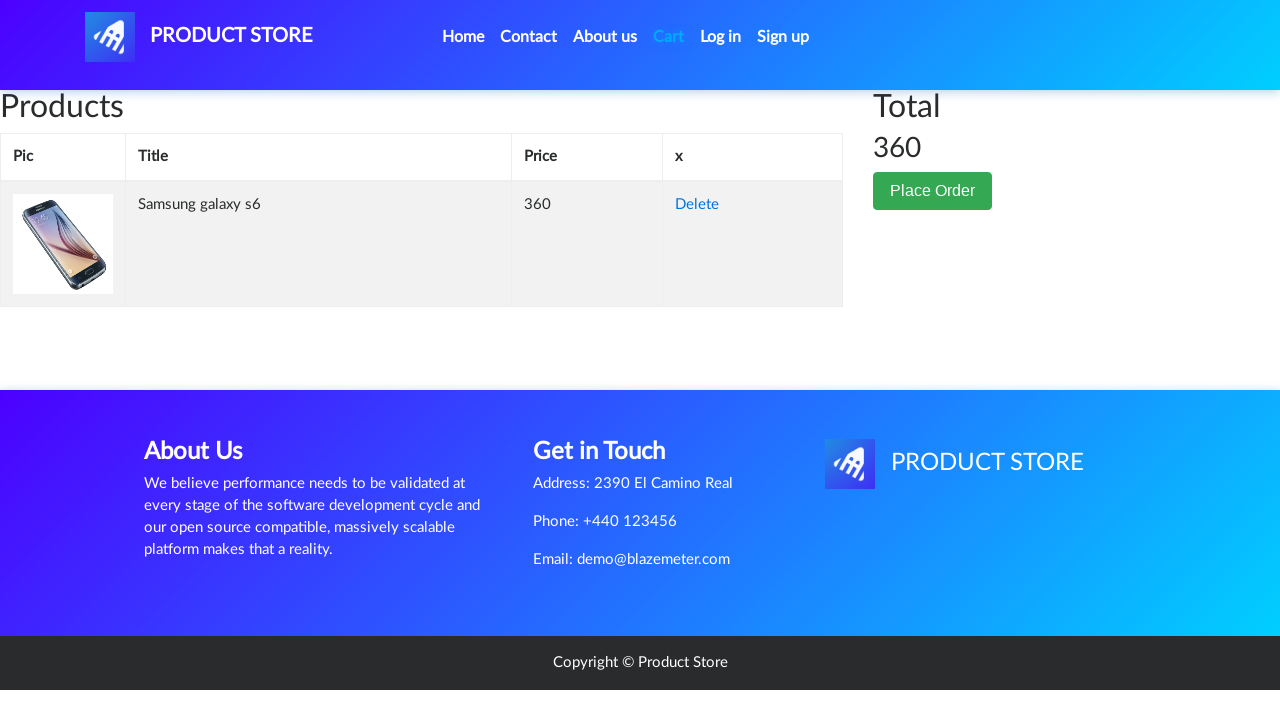

Clicked Place Order button to start checkout at (933, 191) on button:has-text('Place Order')
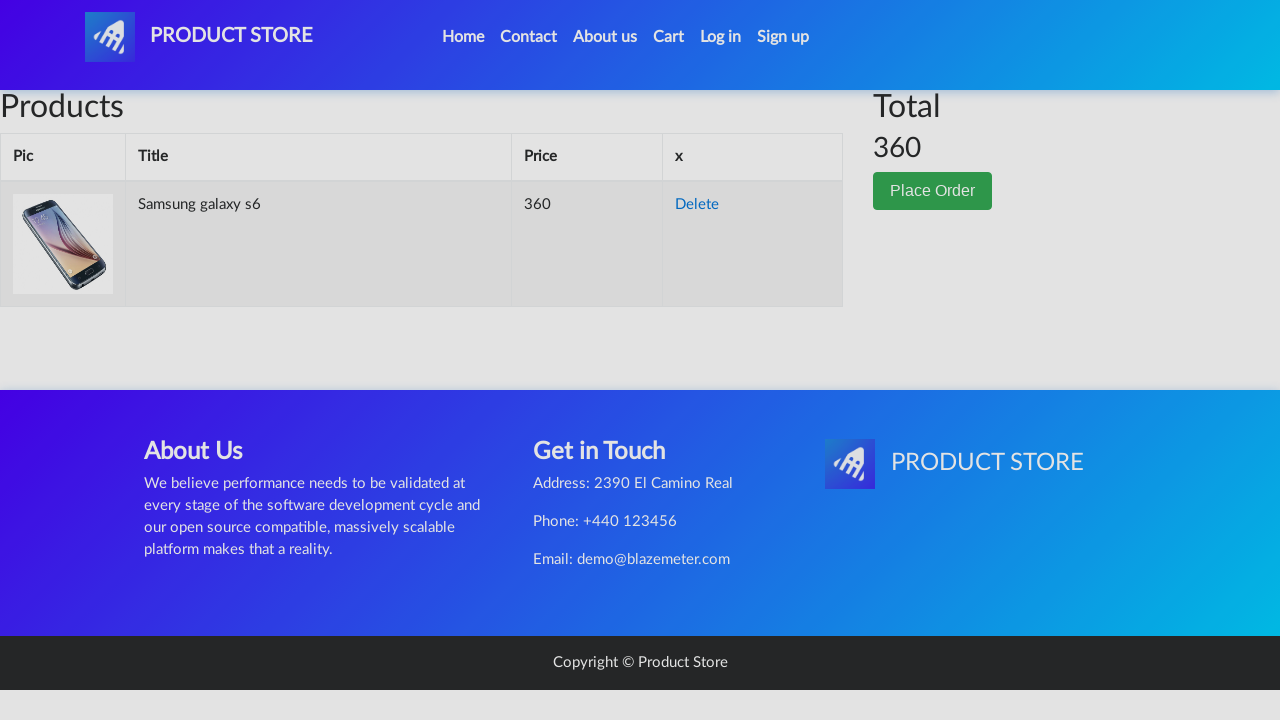

Waited for checkout form to appear
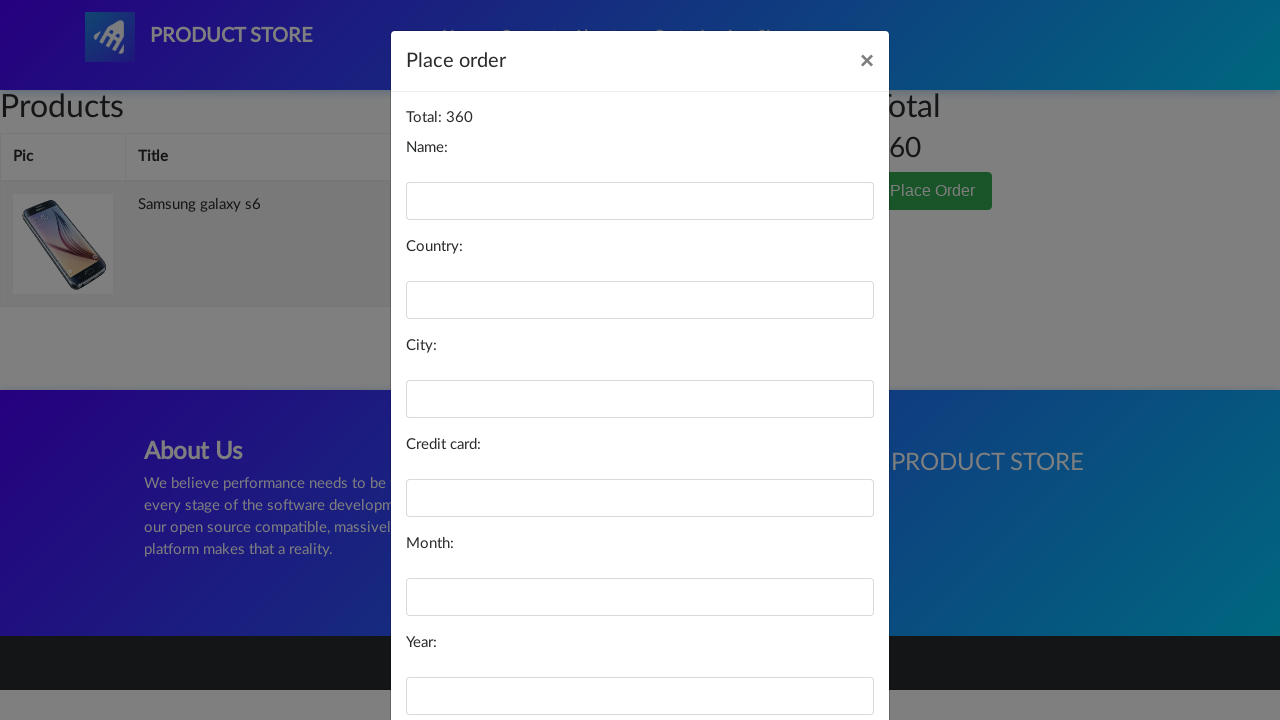

Filled in name field with 'Mr Test' on #name
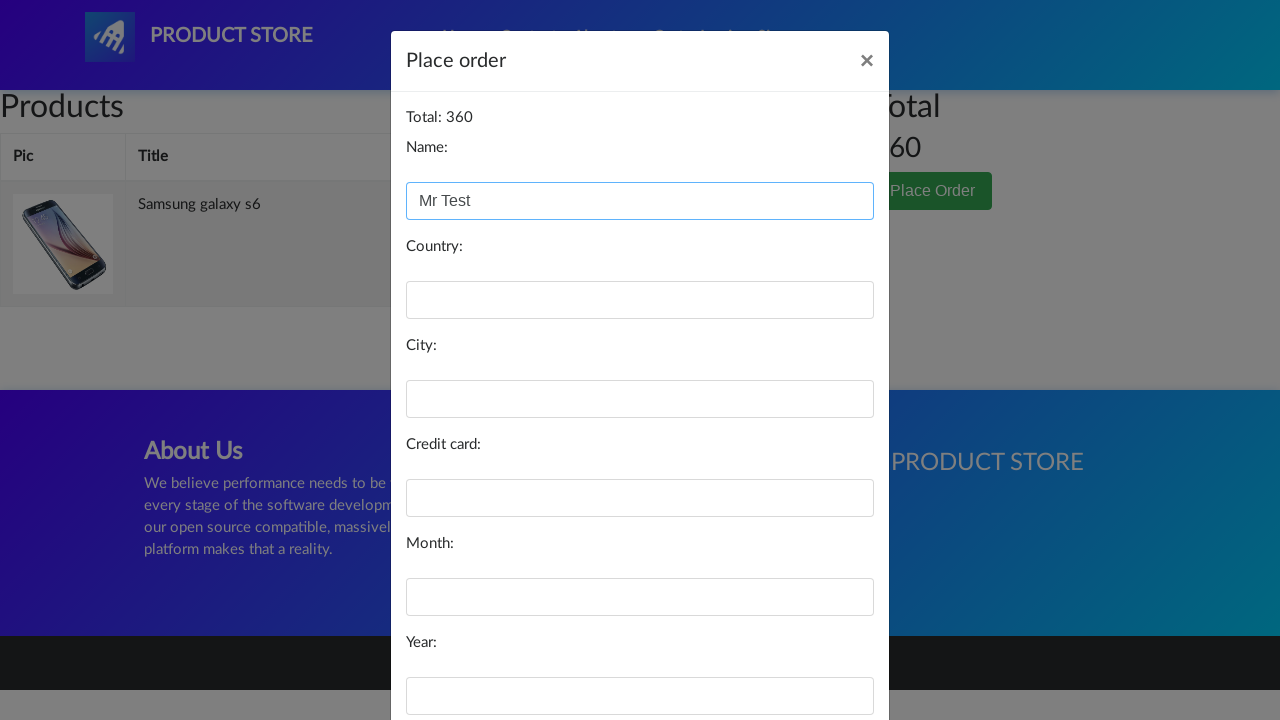

Waited after entering name
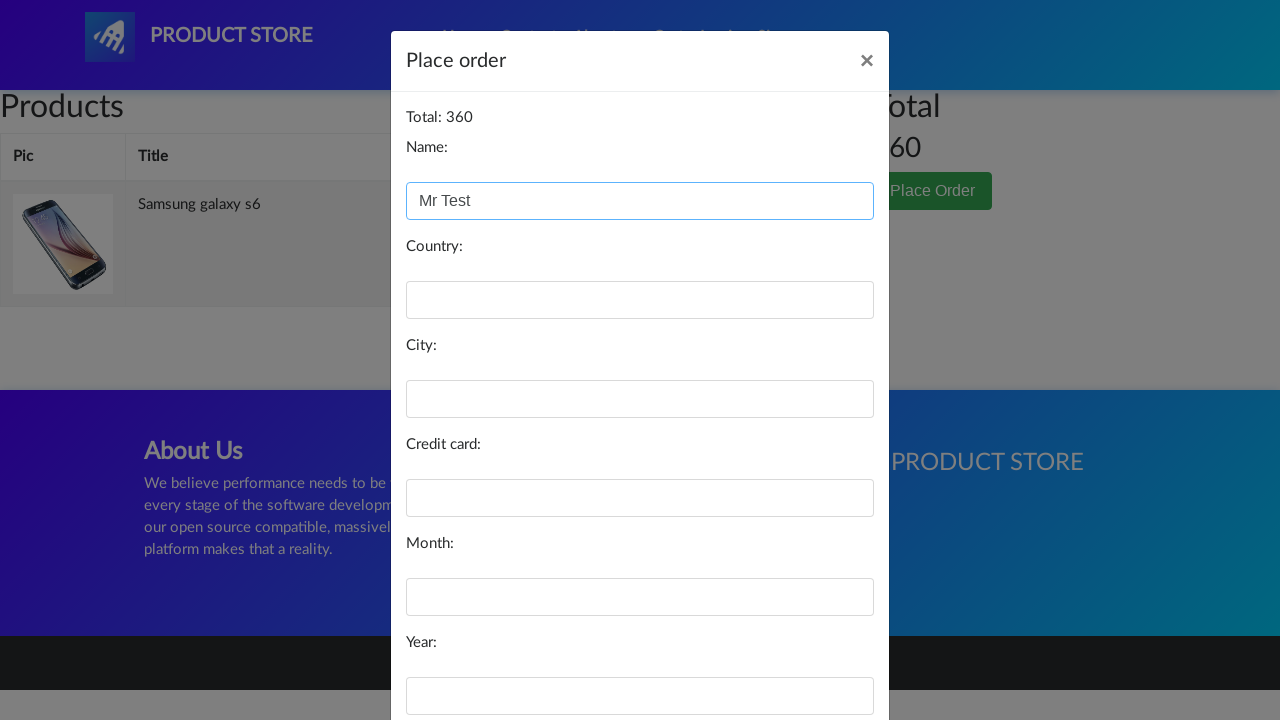

Filled in country field with 'Norway' on #country
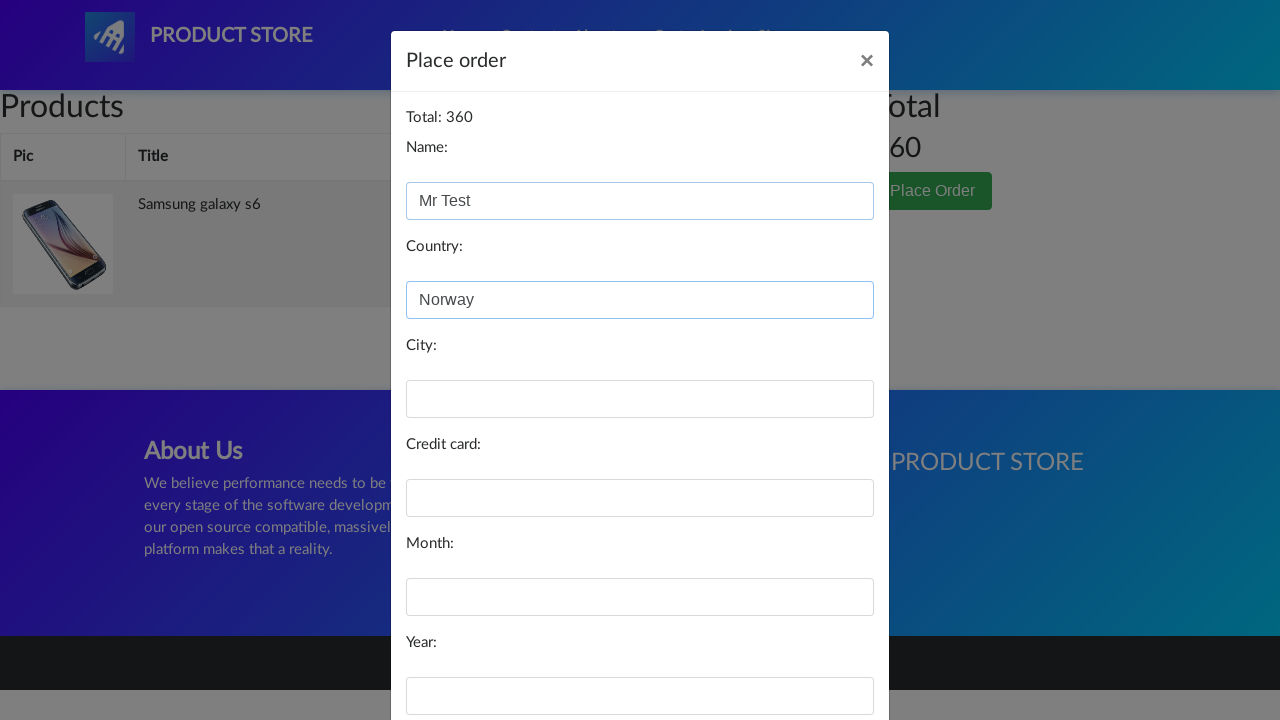

Waited after entering country
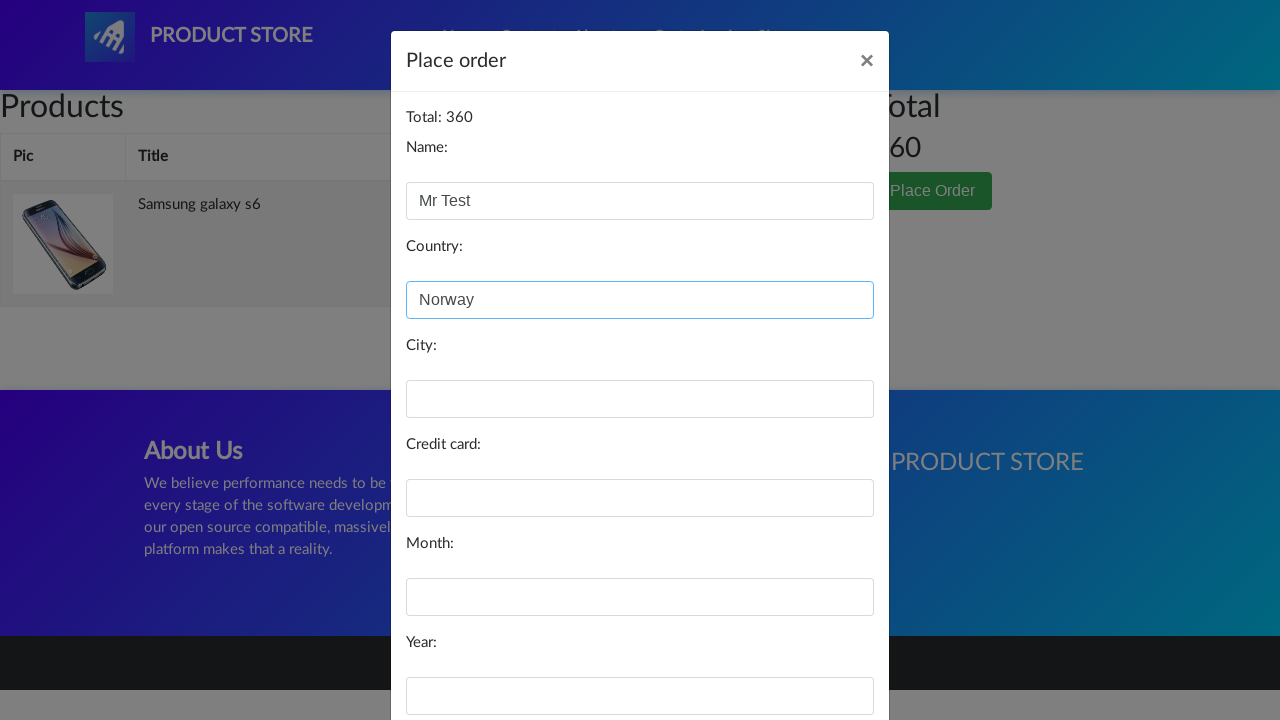

Filled in city field with 'Tromsø' on #city
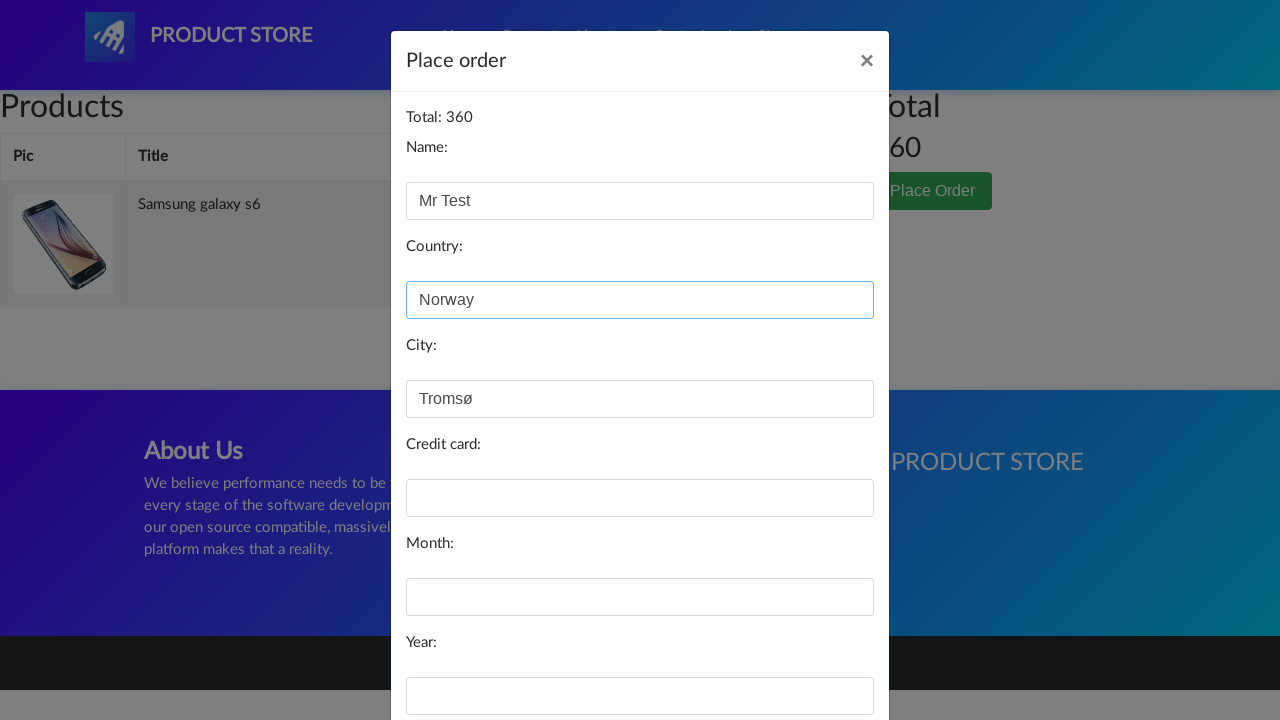

Waited after entering city
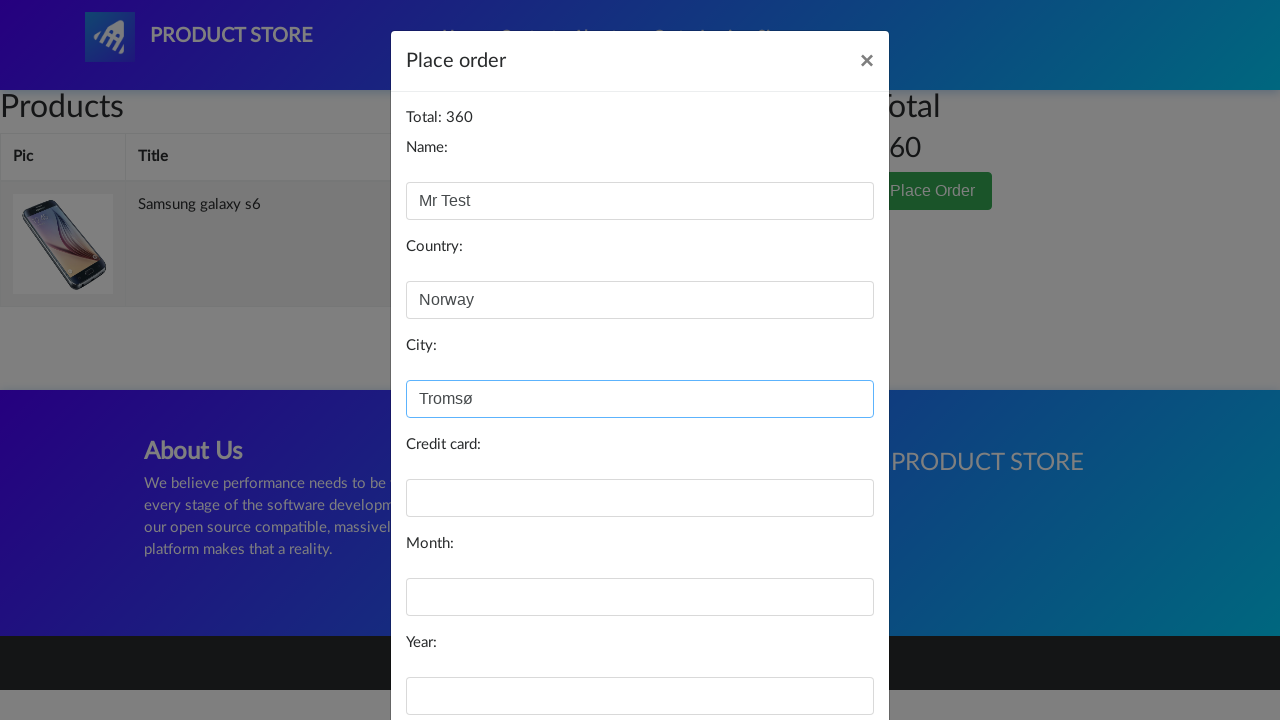

Filled in credit card field with test card number on #card
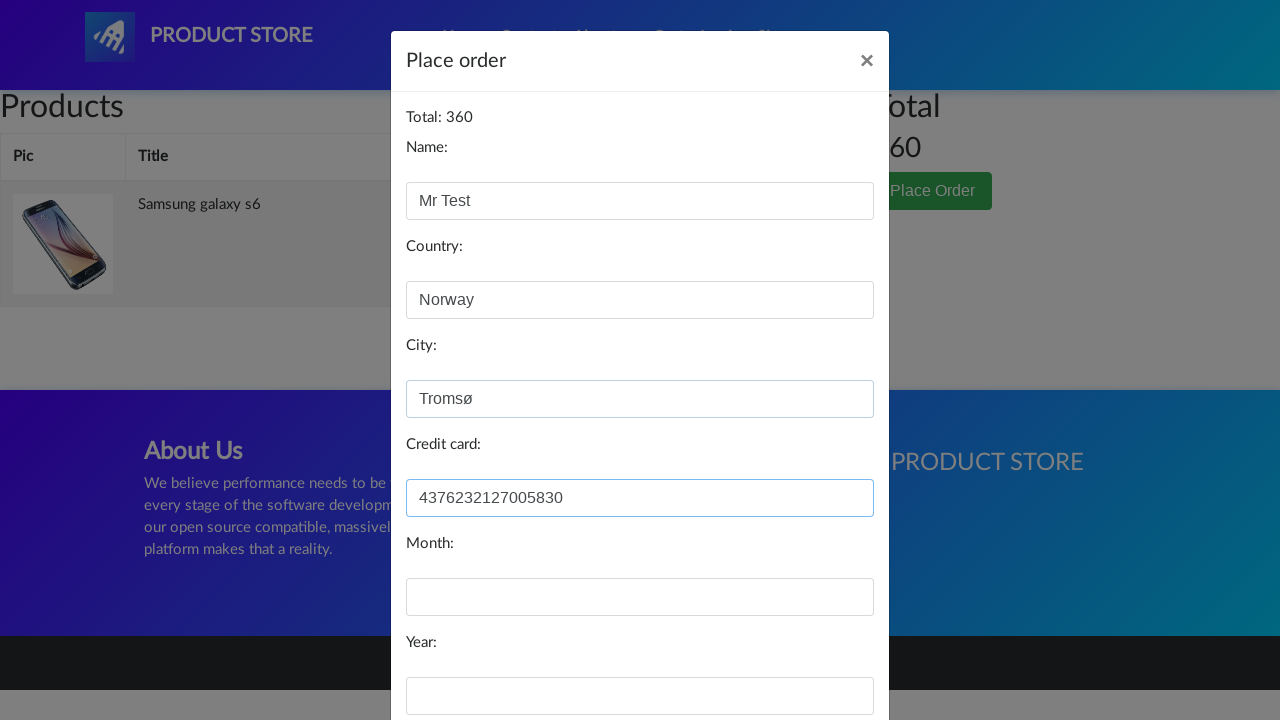

Waited after entering credit card
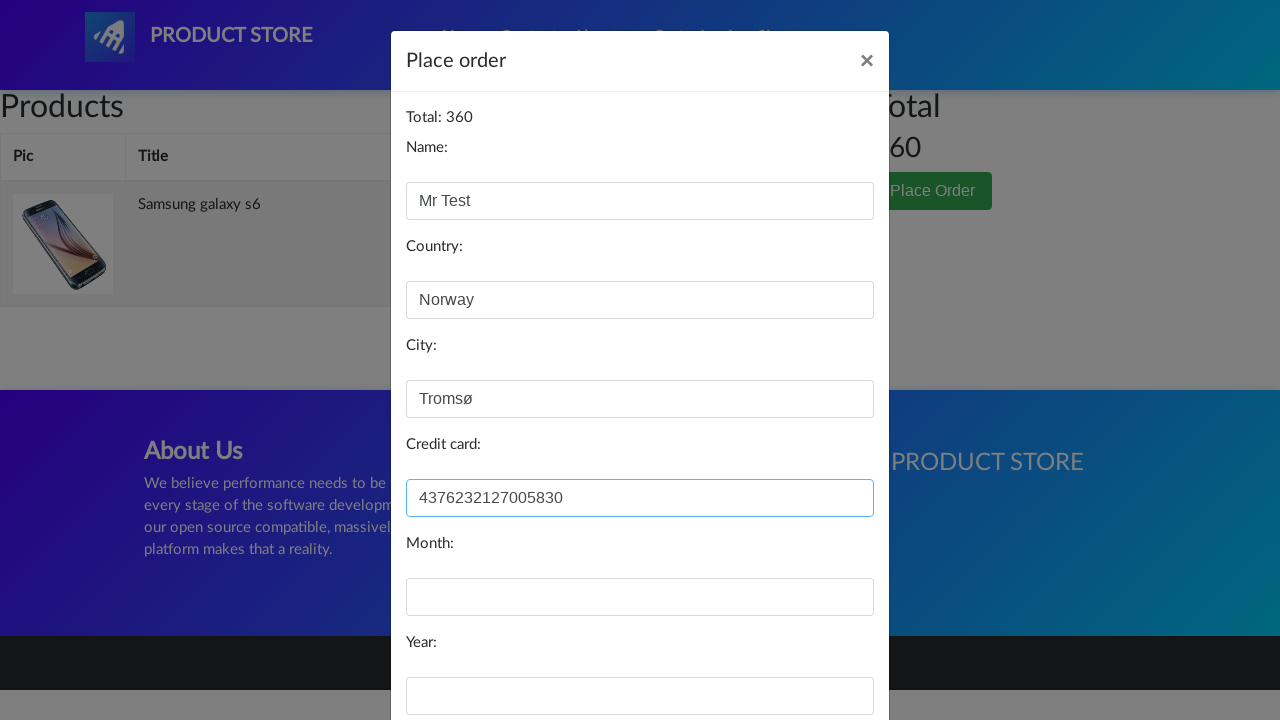

Filled in month field with 'May' on #month
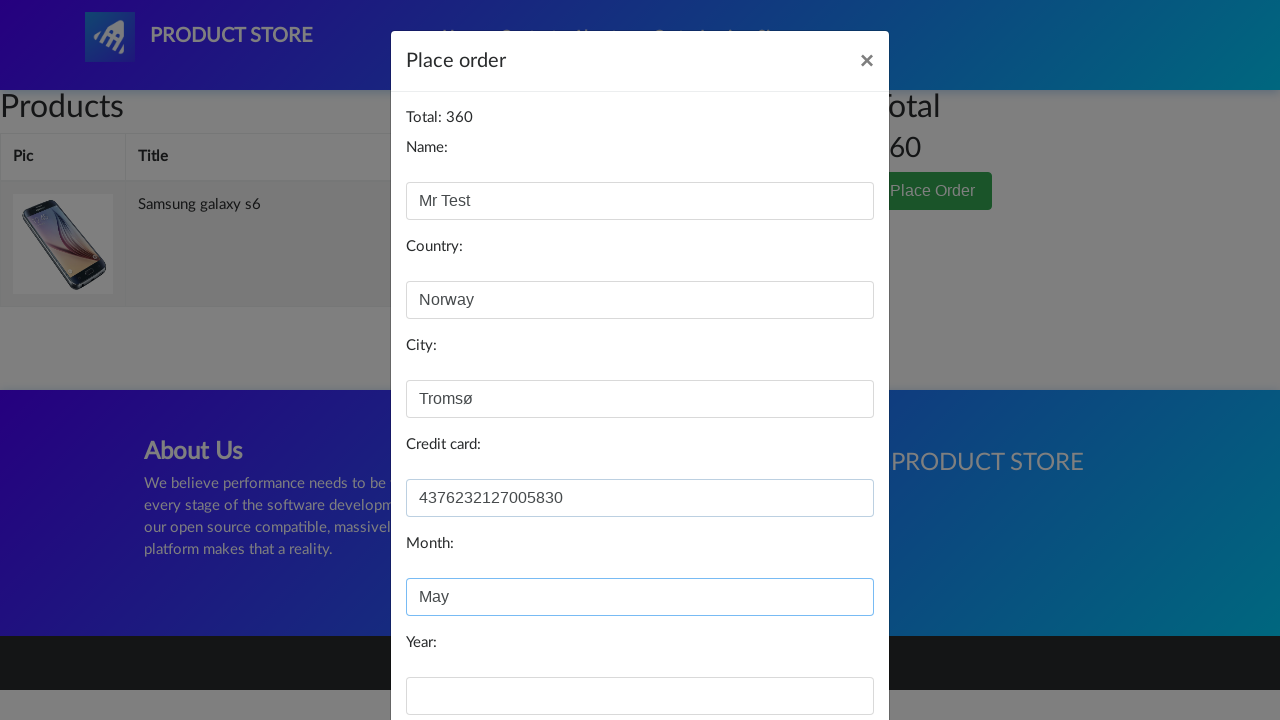

Waited after entering month
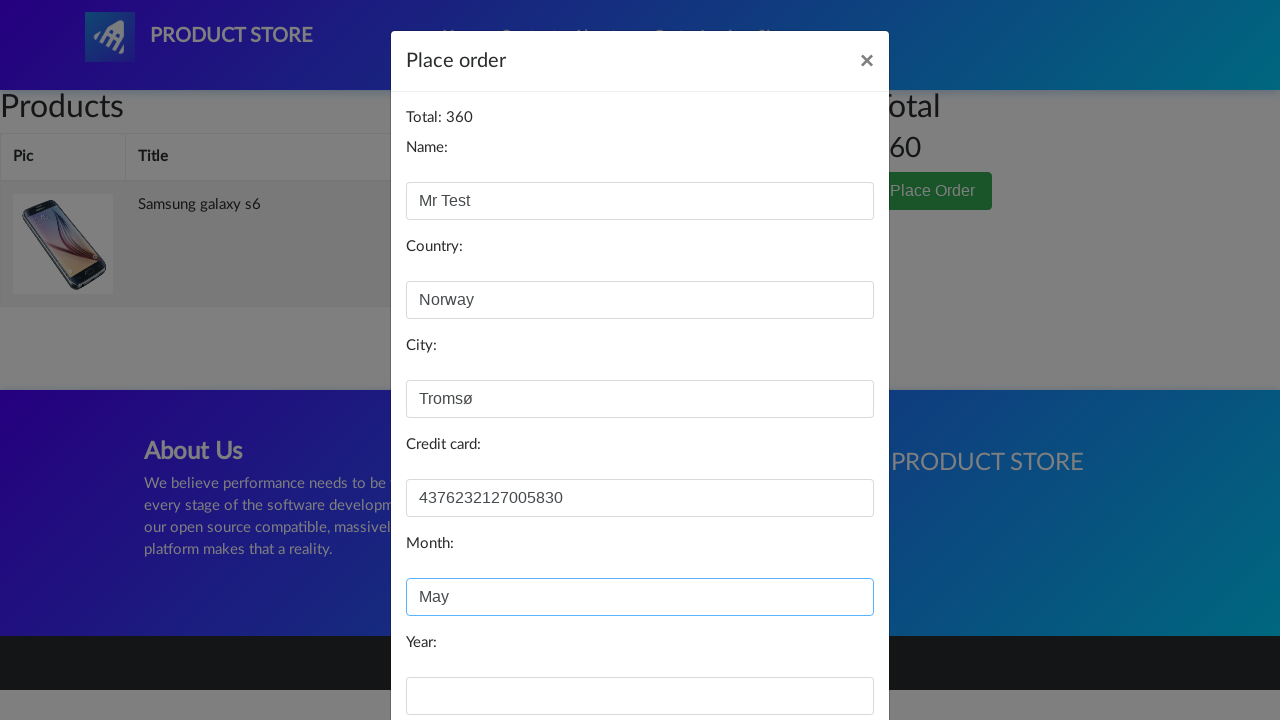

Filled in year field with '2022' on #year
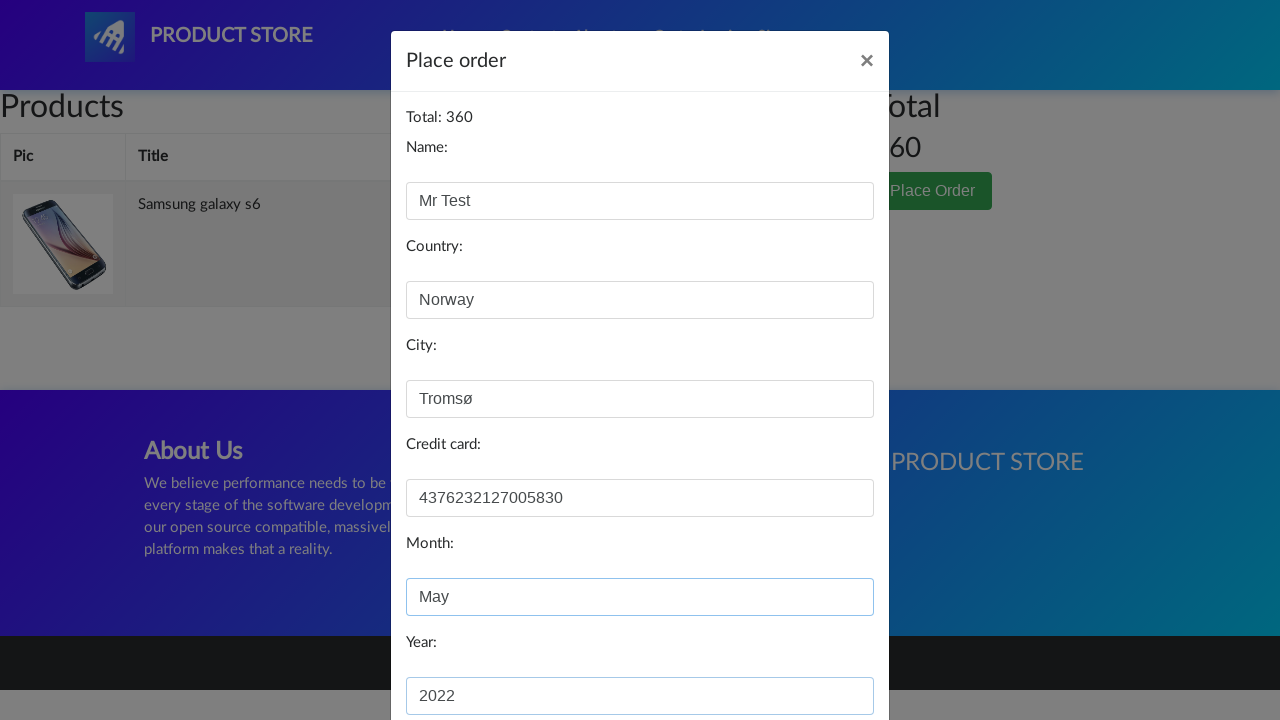

Waited after completing checkout form
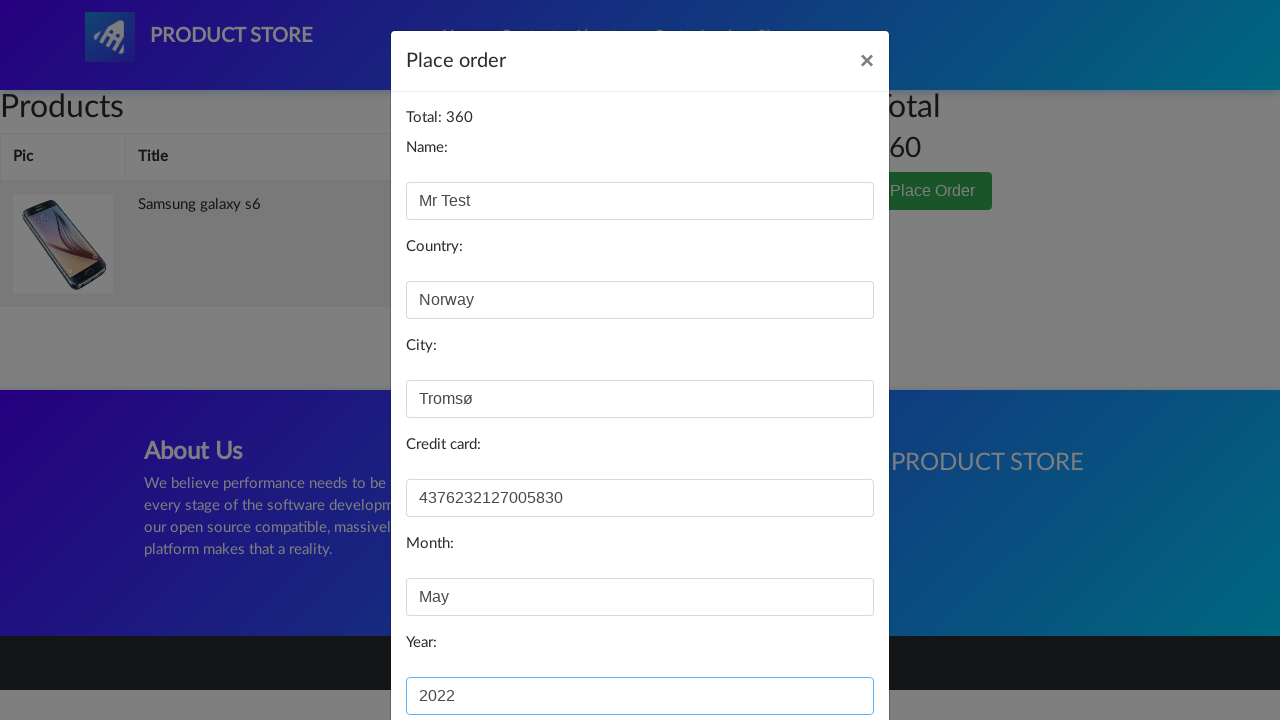

Clicked Purchase button to complete transaction at (823, 655) on button:has-text('Purchase')
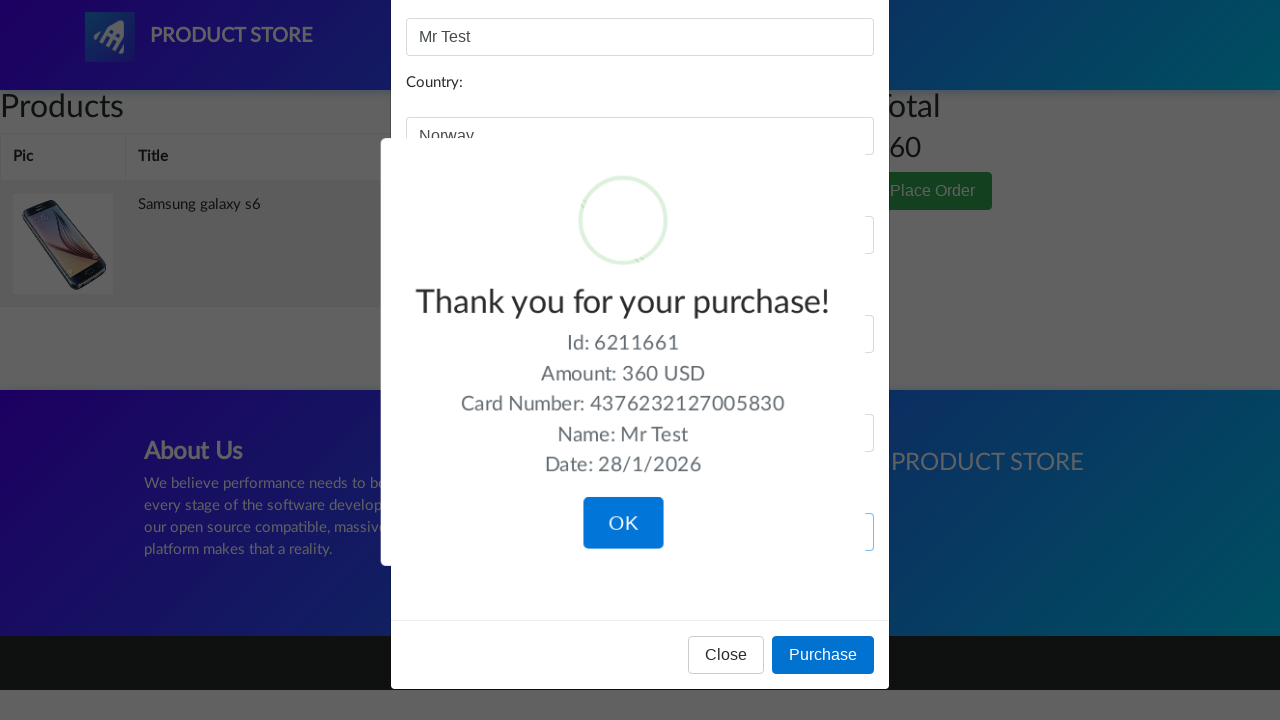

Waited for purchase confirmation to appear
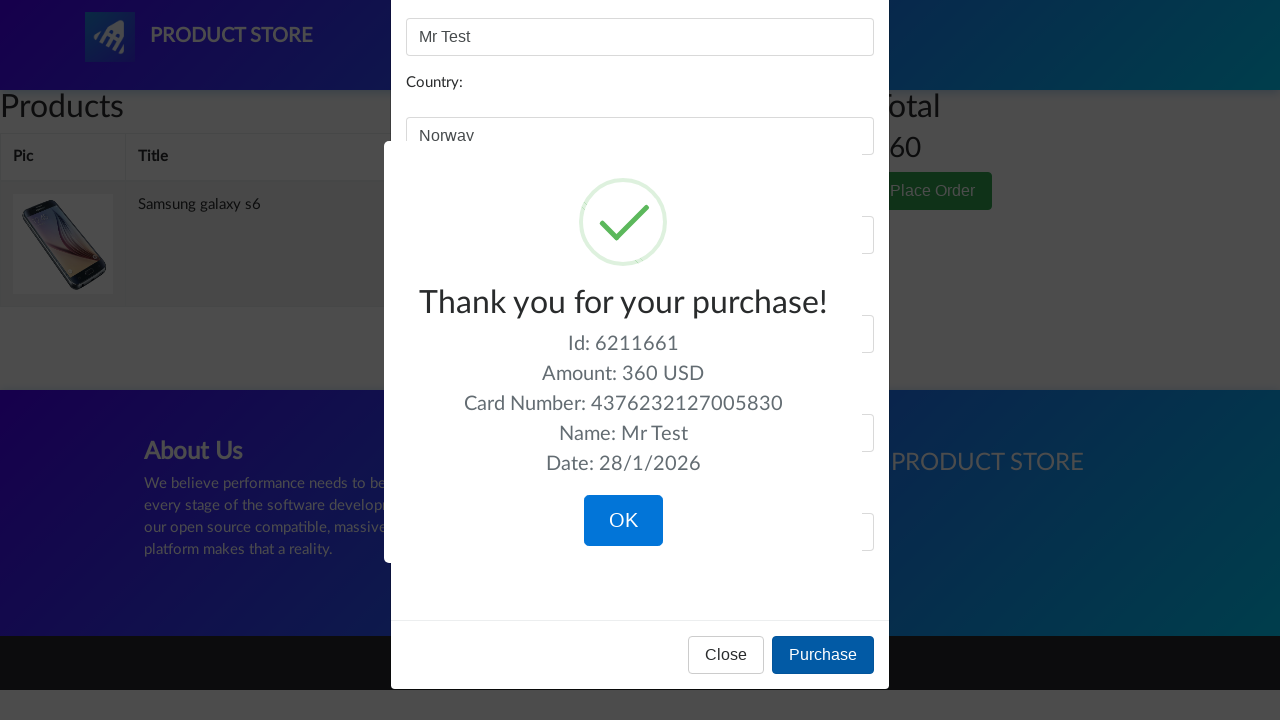

Clicked OK button to confirm purchase completion at (623, 521) on button:has-text('OK')
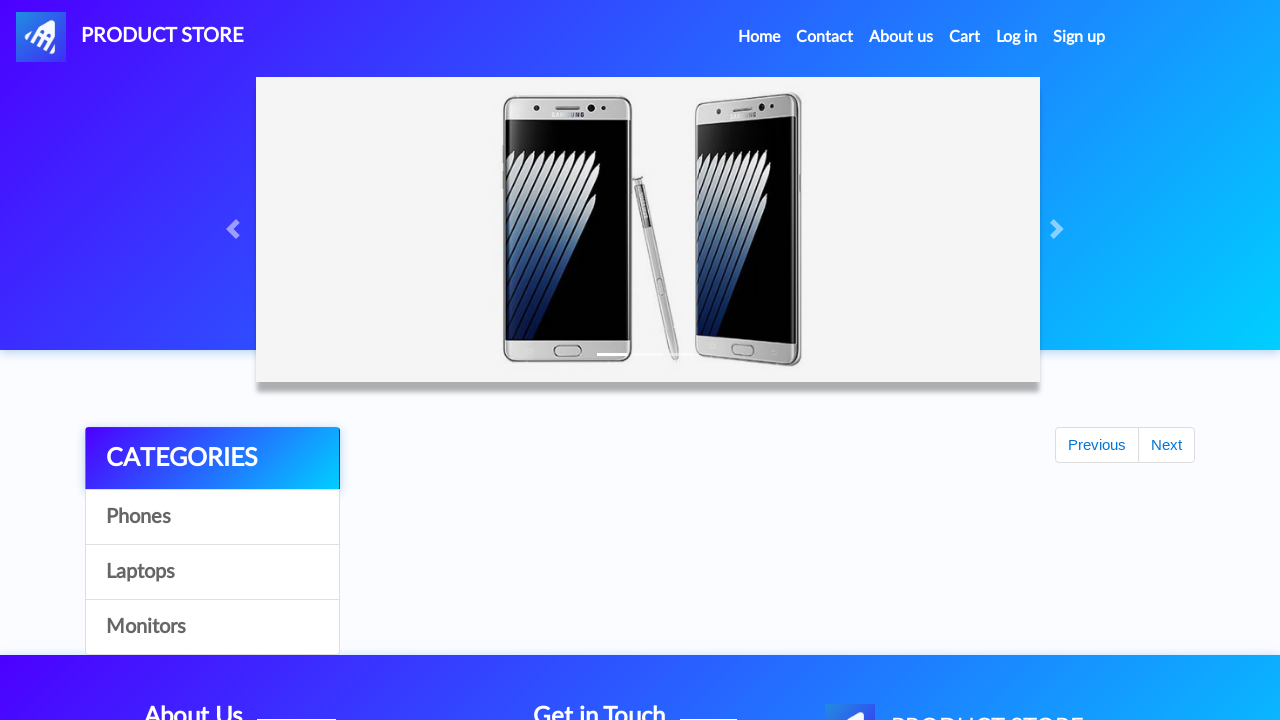

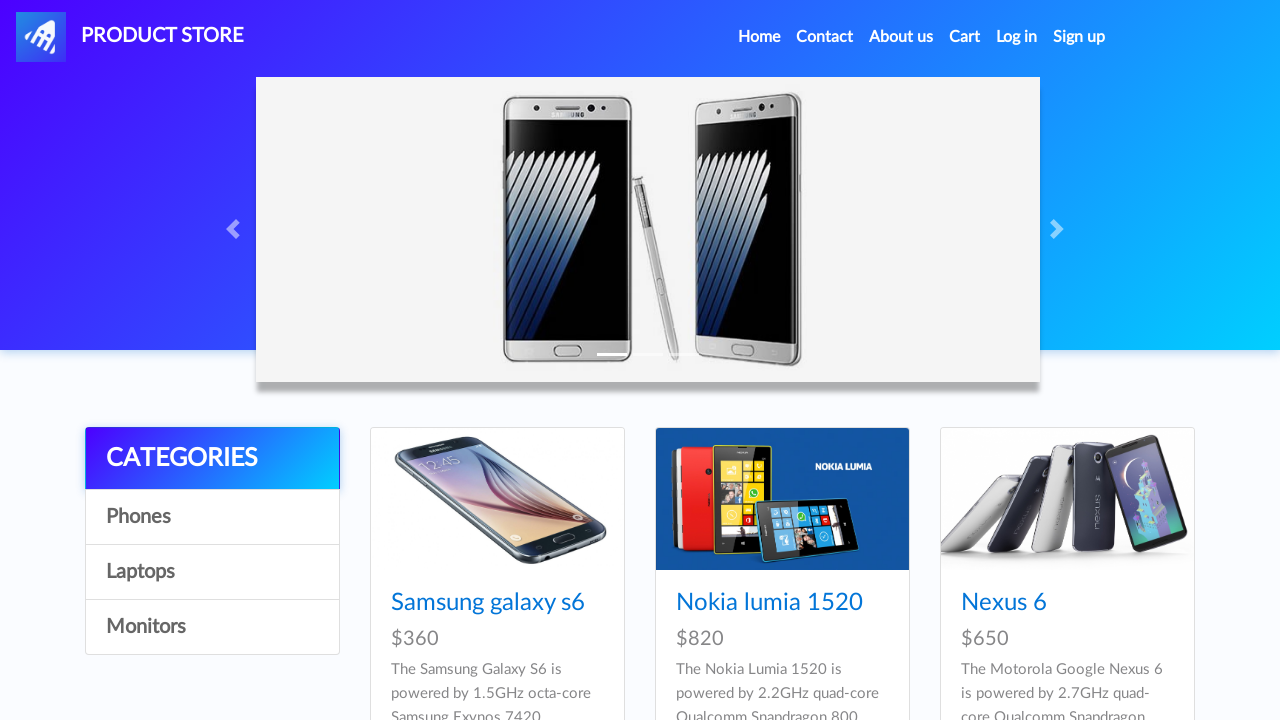